Tests auto-suggestive dropdown functionality by typing "ind" and selecting "India" from the suggestions

Starting URL: https://rahulshettyacademy.com/AutomationPractice/

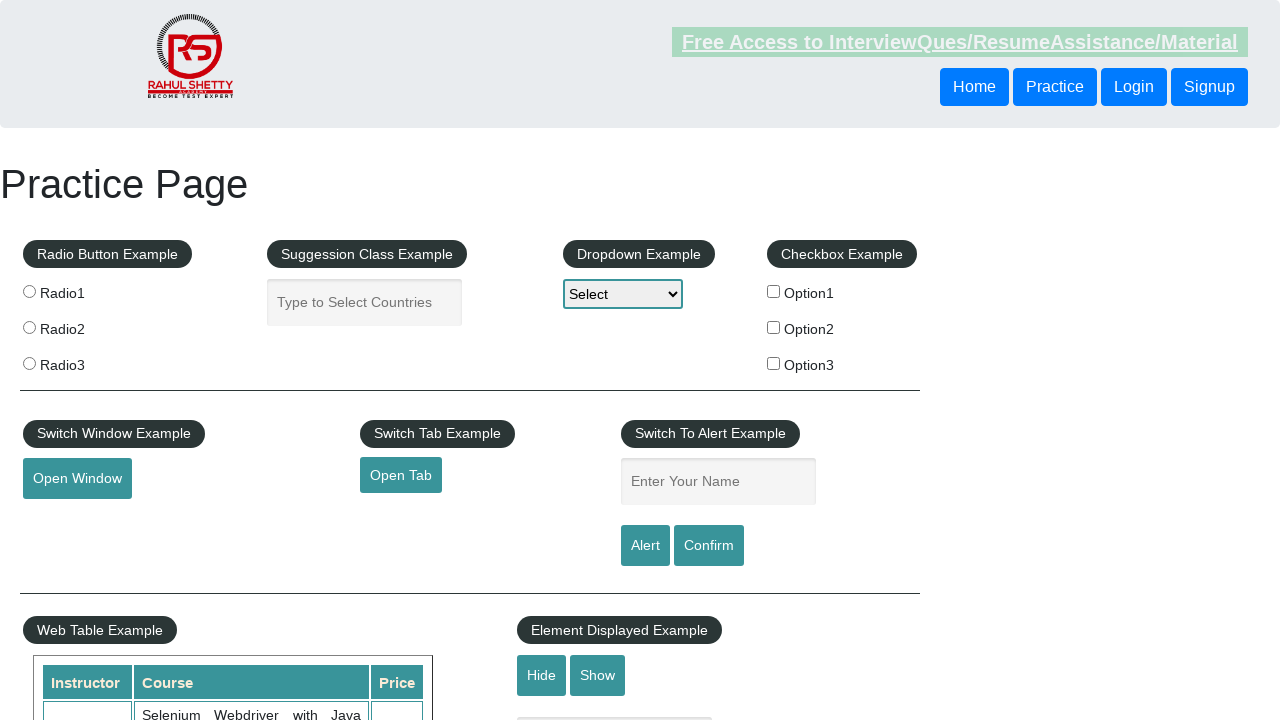

Typed 'ind' in autocomplete field on #autocomplete
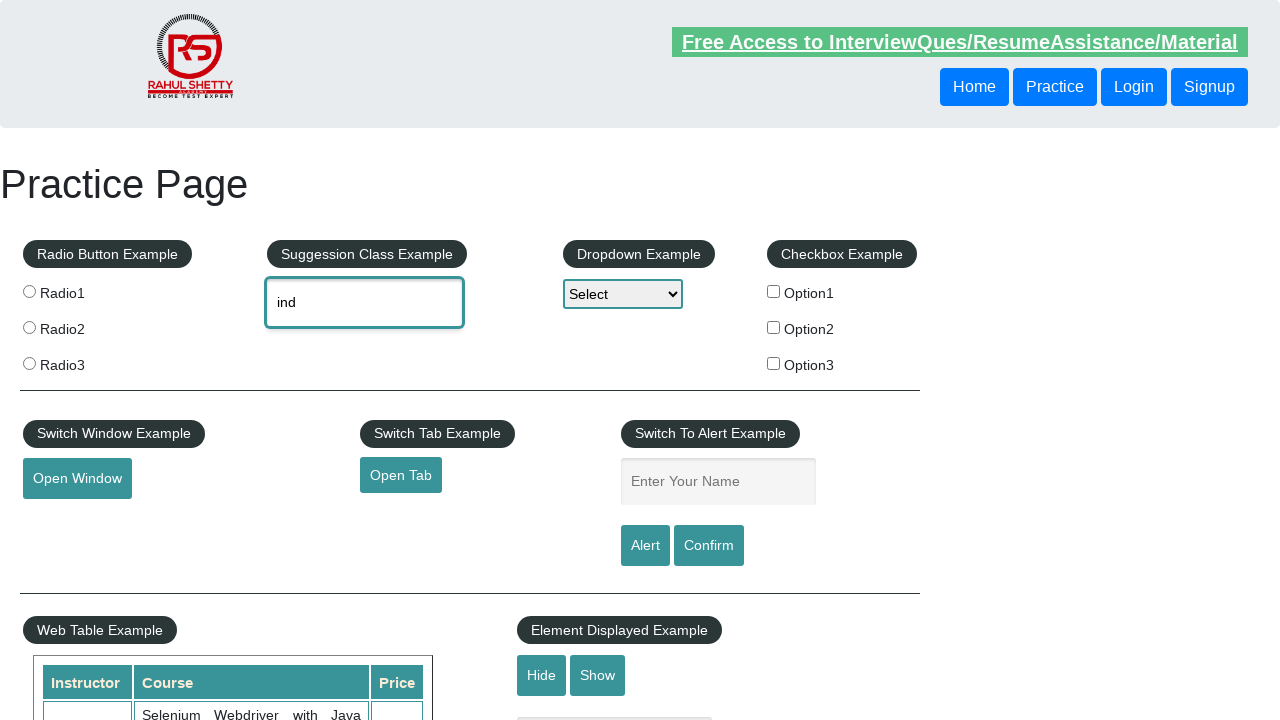

Dropdown suggestions appeared
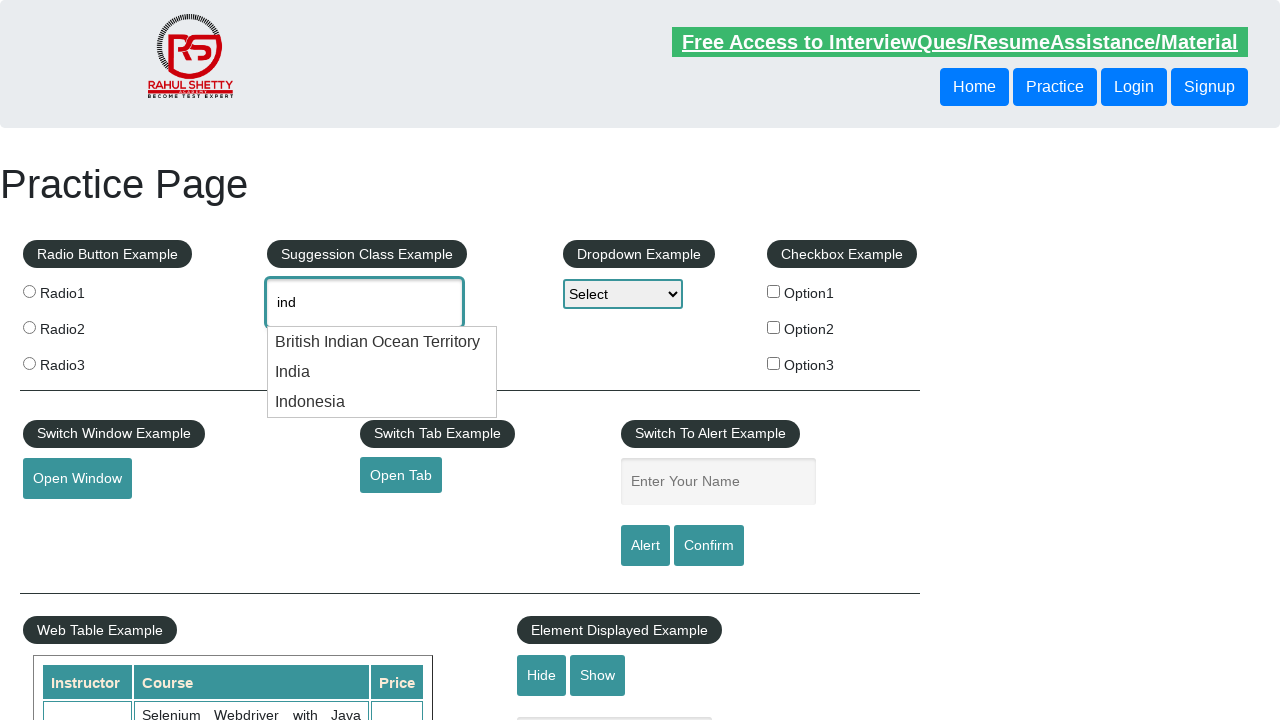

Retrieved all country suggestion elements
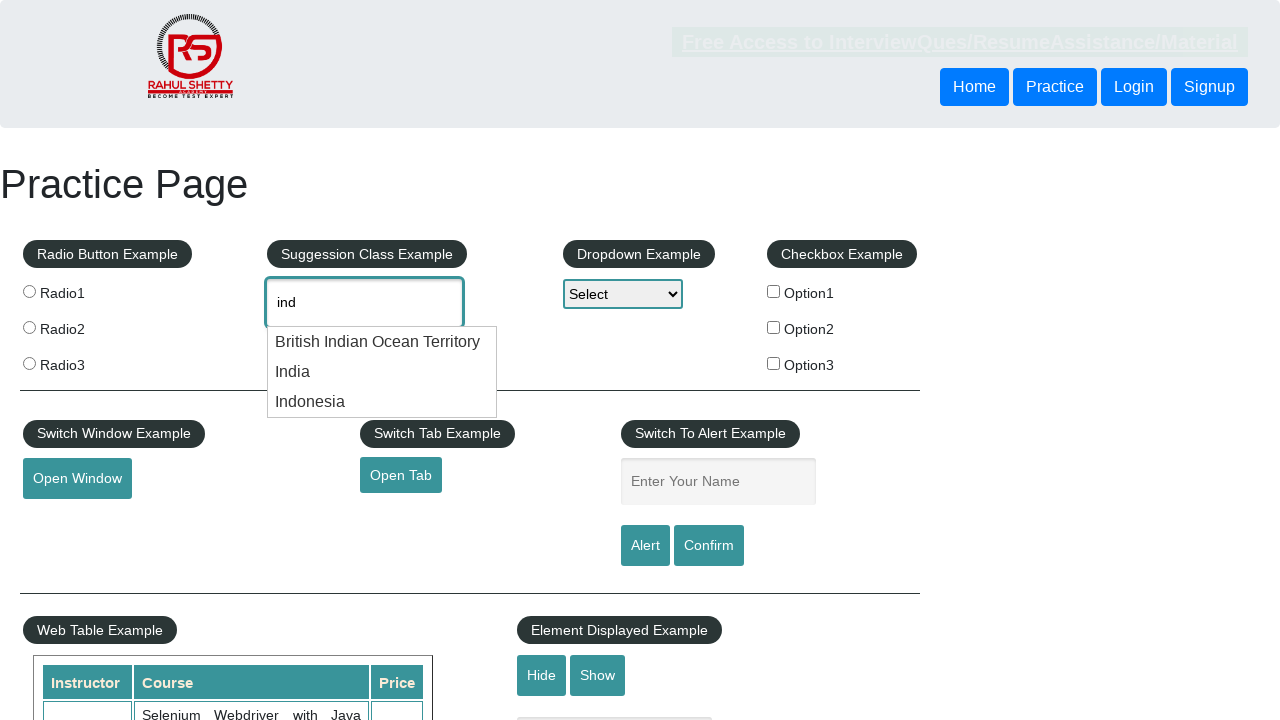

Selected 'India' from dropdown suggestions at (382, 372) on xpath=//ul/li/div >> nth=1
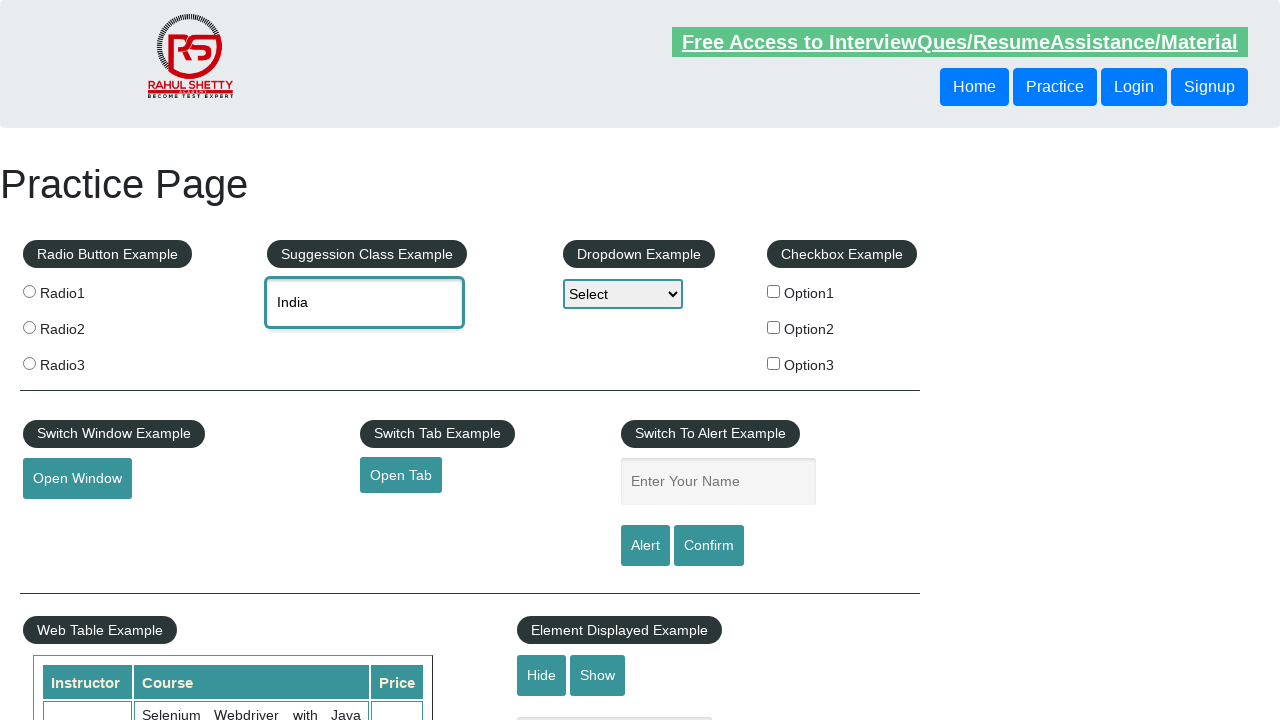

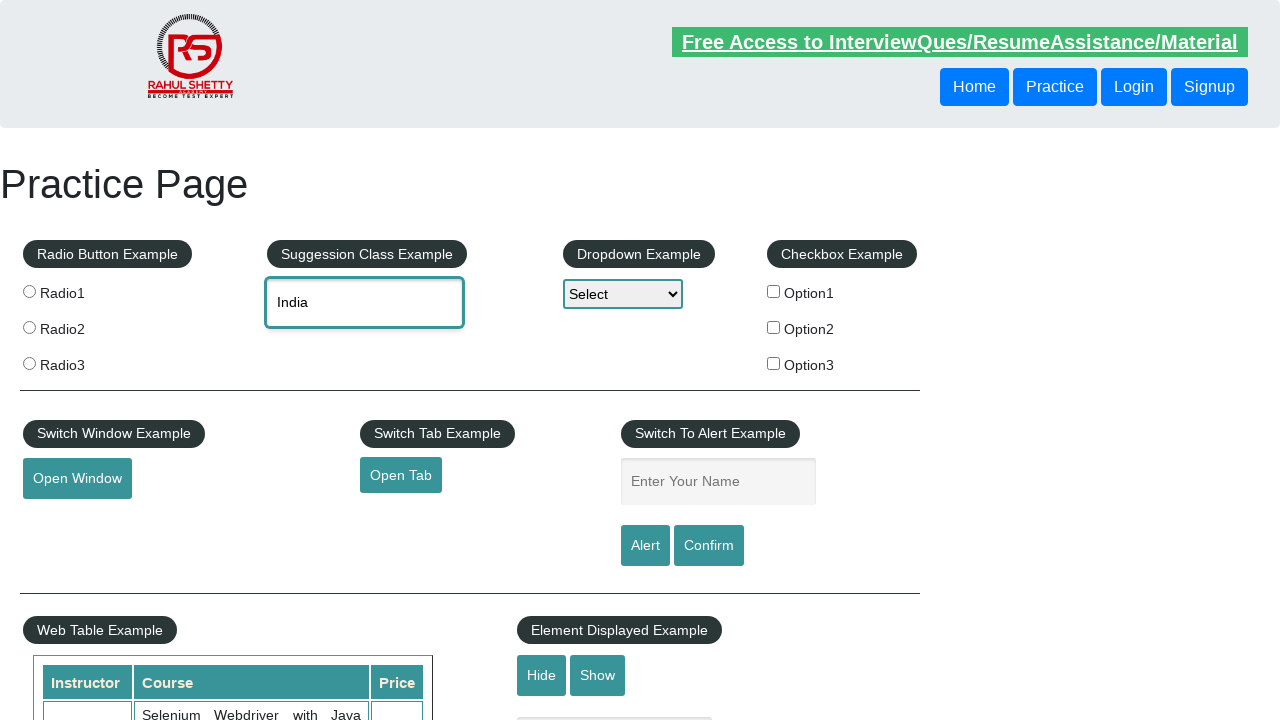